Navigates to JPL Space images page and clicks the full image button to view the featured Mars image

Starting URL: https://data-class-jpl-space.s3.amazonaws.com/JPL_Space/index.html

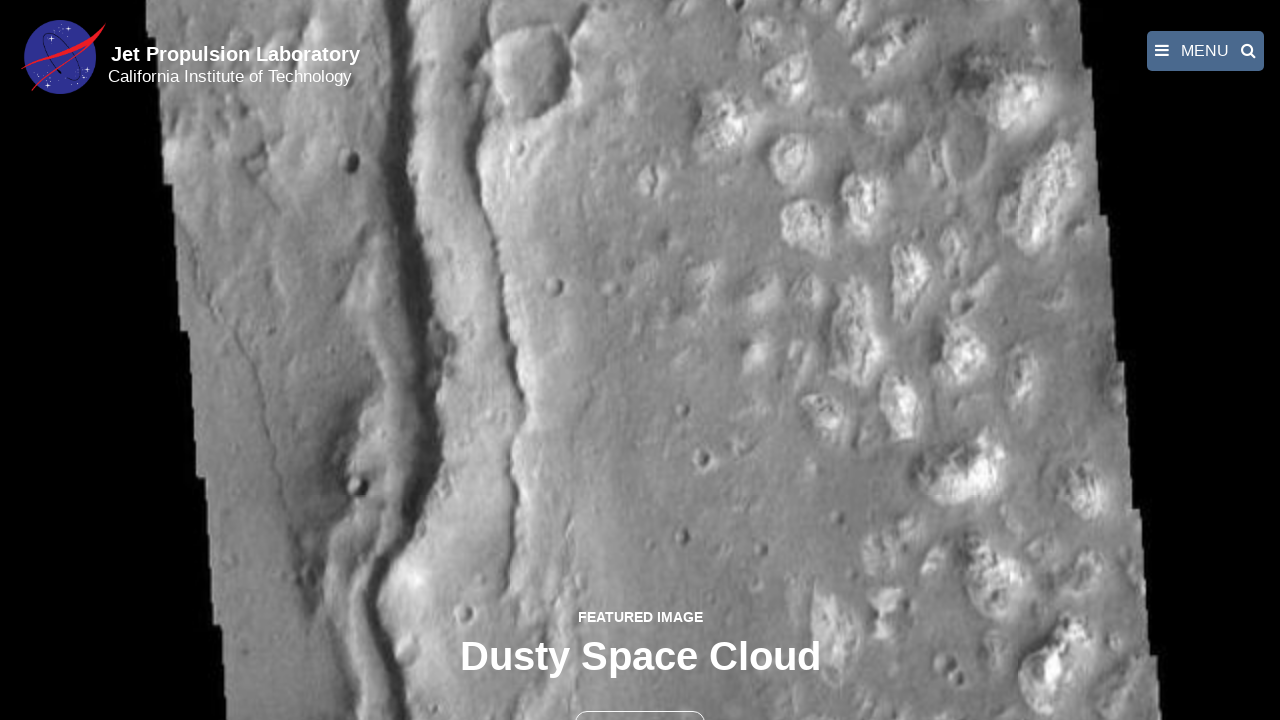

Navigated to JPL Space images page
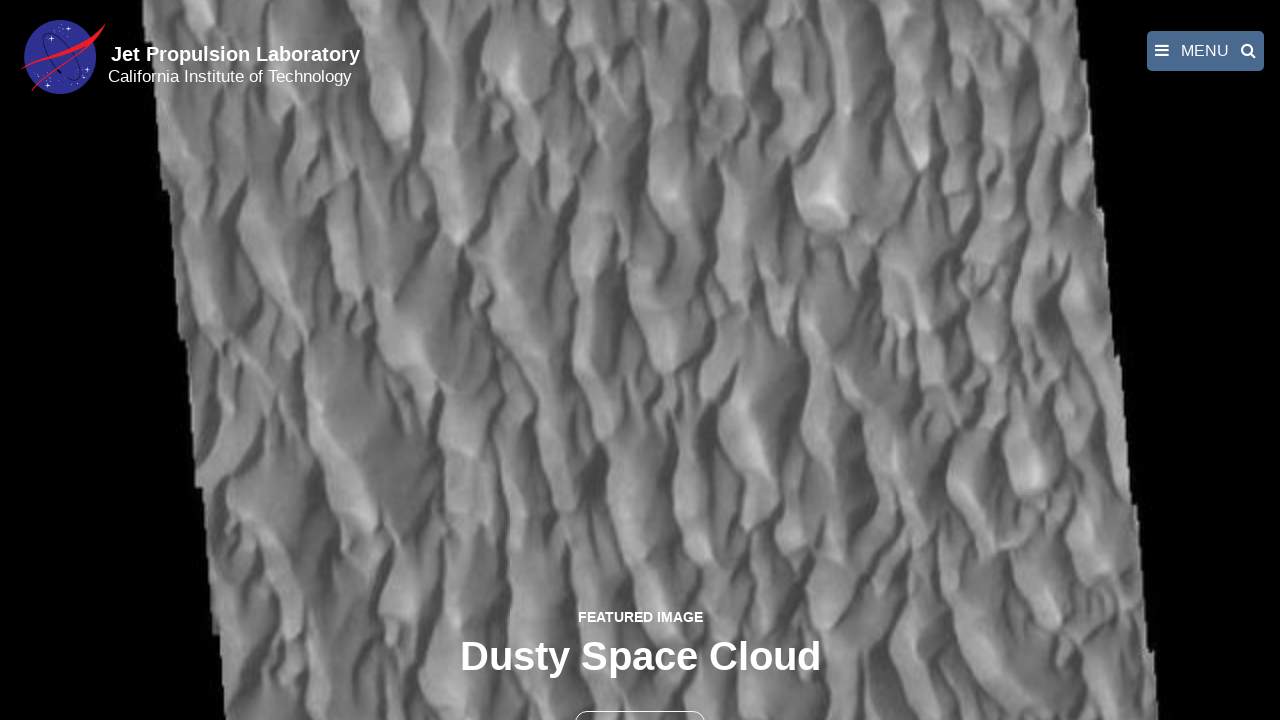

Clicked the full image button to view featured Mars image at (640, 699) on button >> nth=1
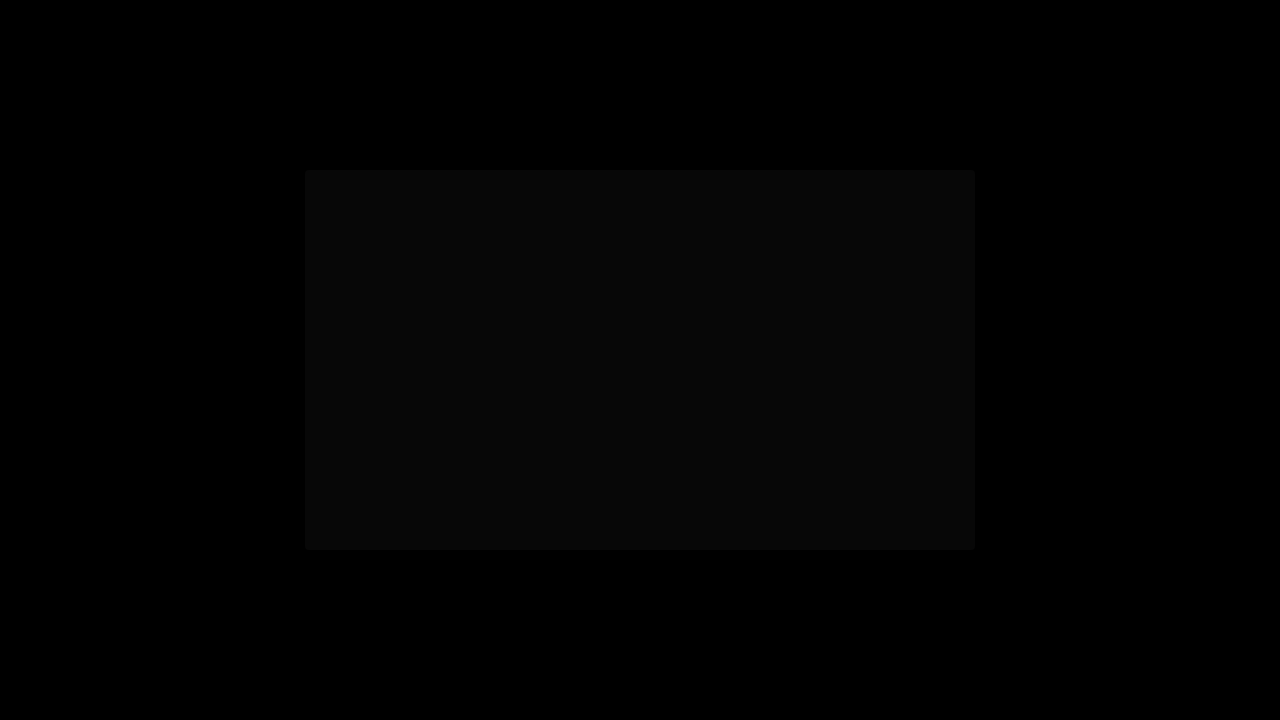

Full featured Mars image loaded in lightbox
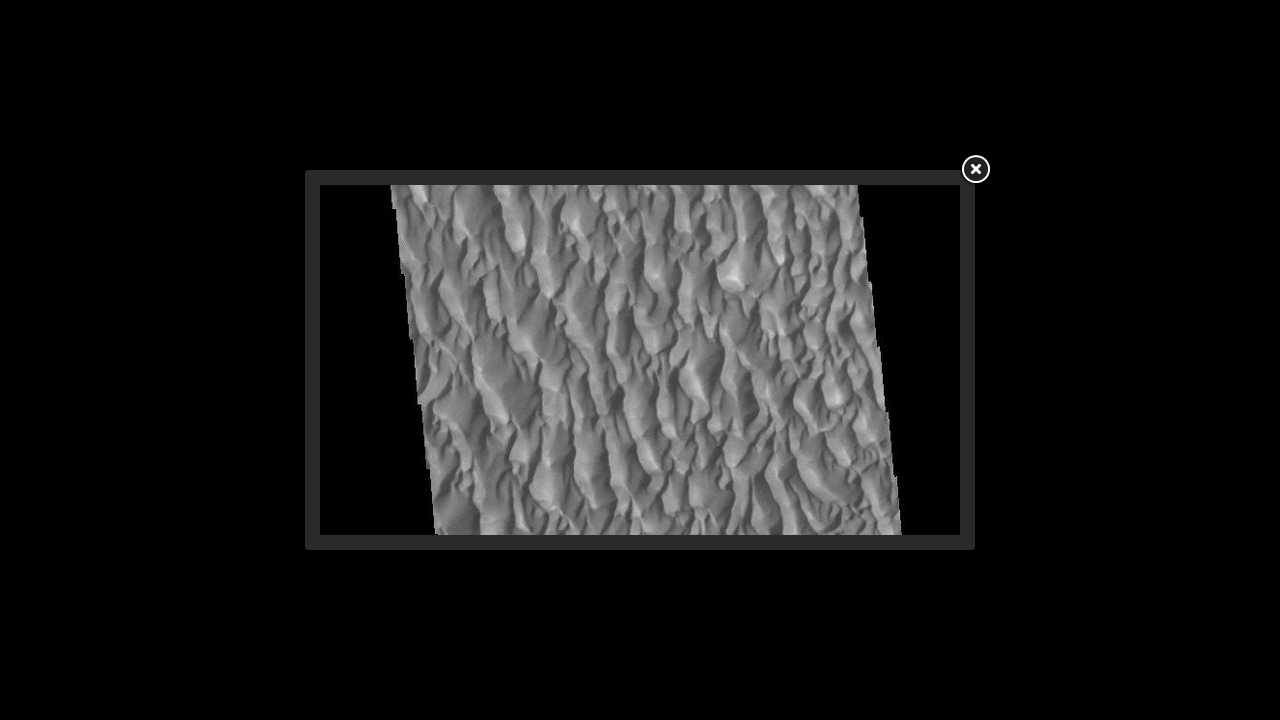

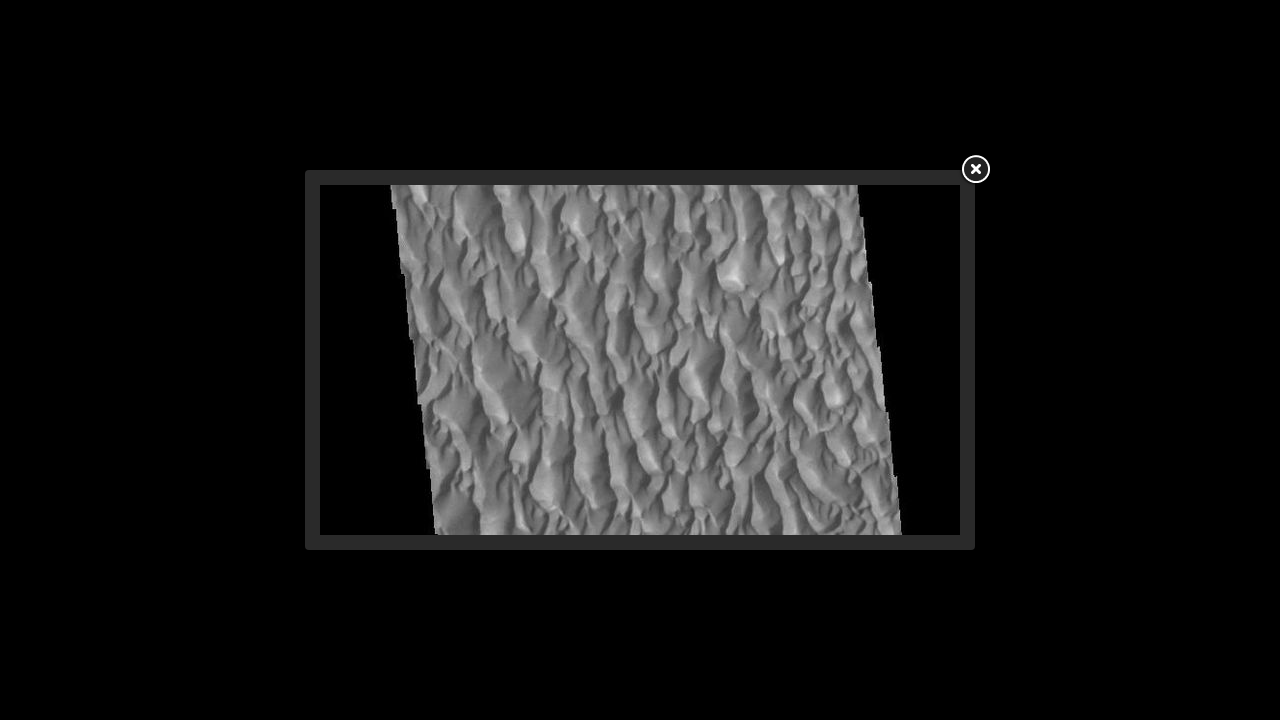